Tests footer navigation by clicking the Search Languages link in the footer and verifying the page heading and search input field are displayed

Starting URL: https://99-bottles-of-beer.net/

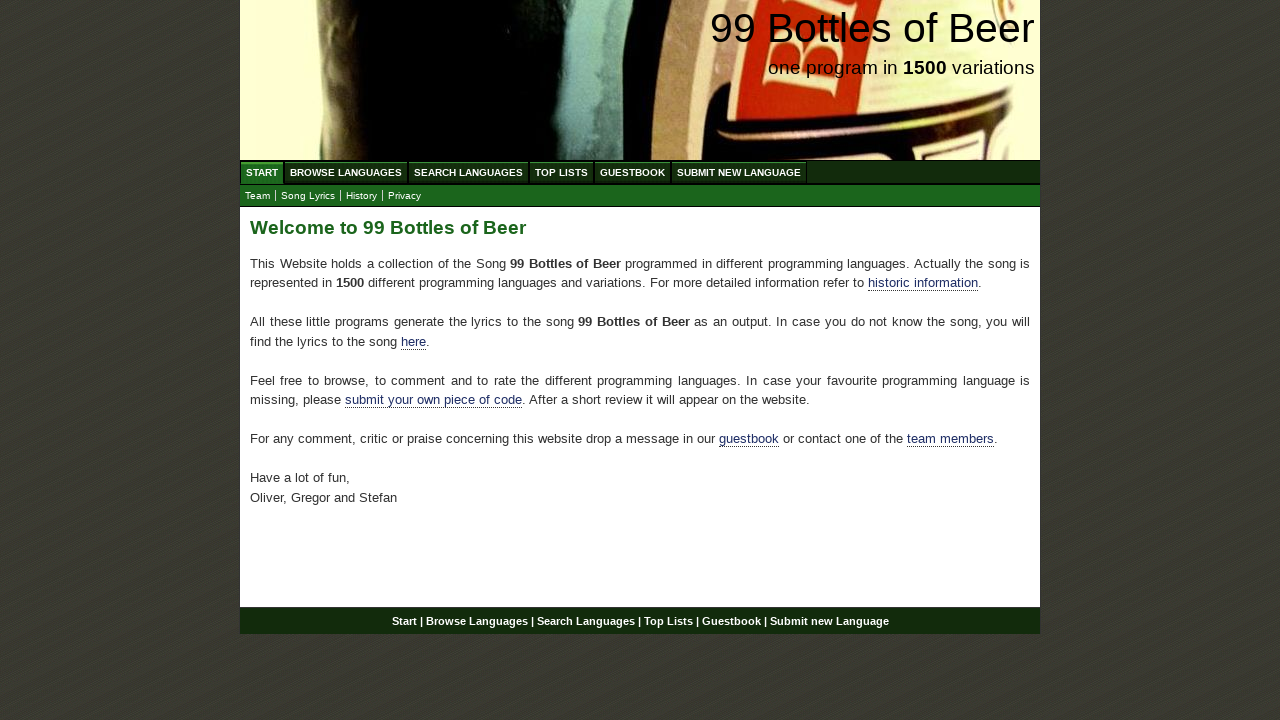

Clicked Search Languages link in footer at (586, 621) on xpath=//div[@id='footer']/p/a[3]
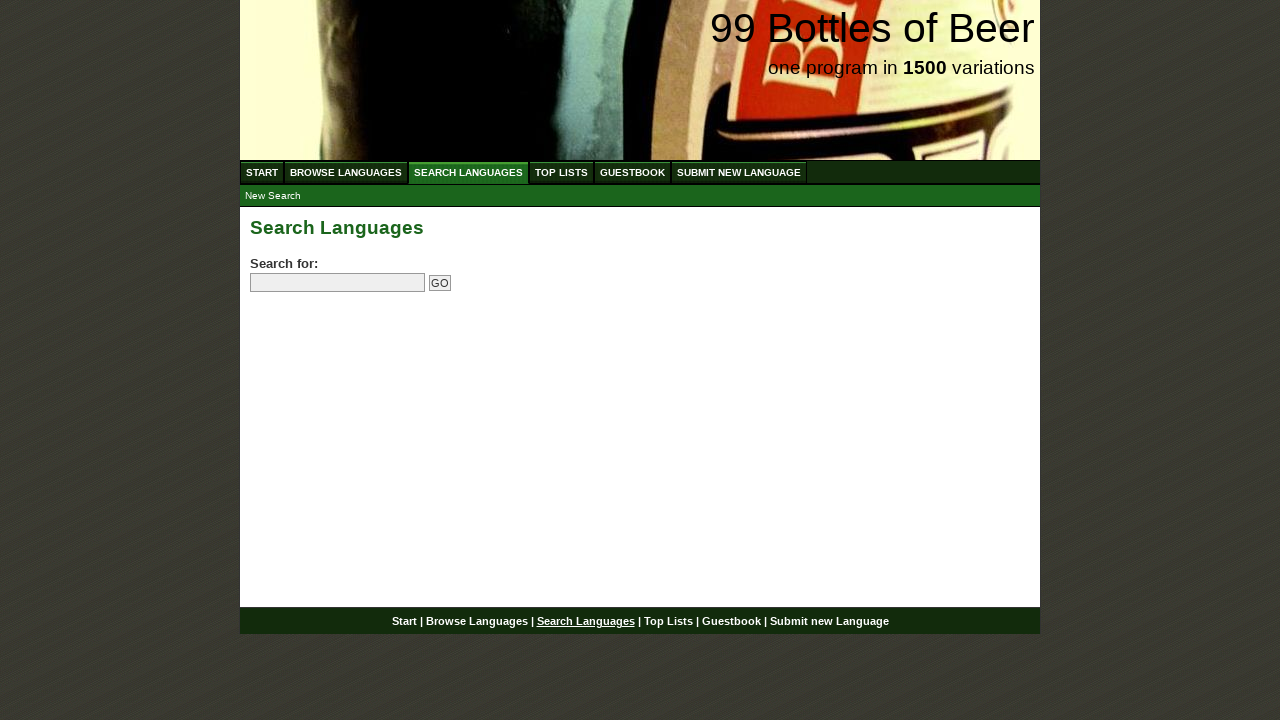

Page heading loaded and is visible
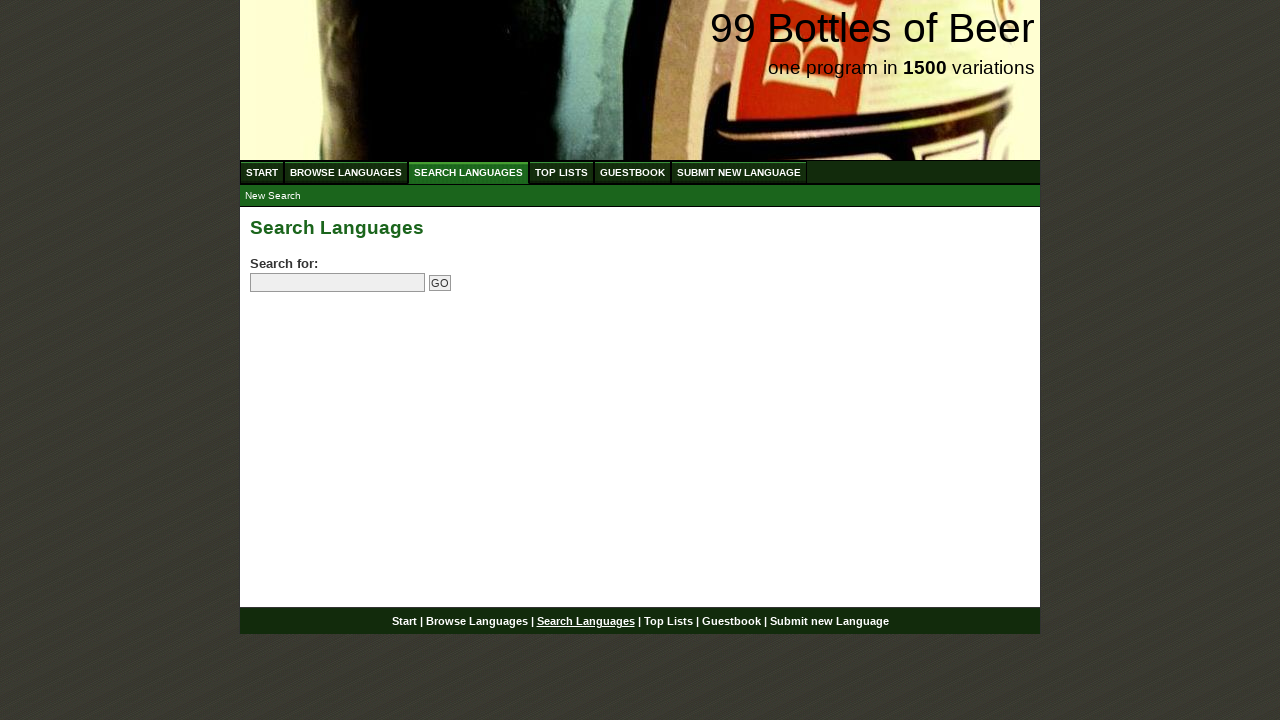

Search input field loaded and is visible
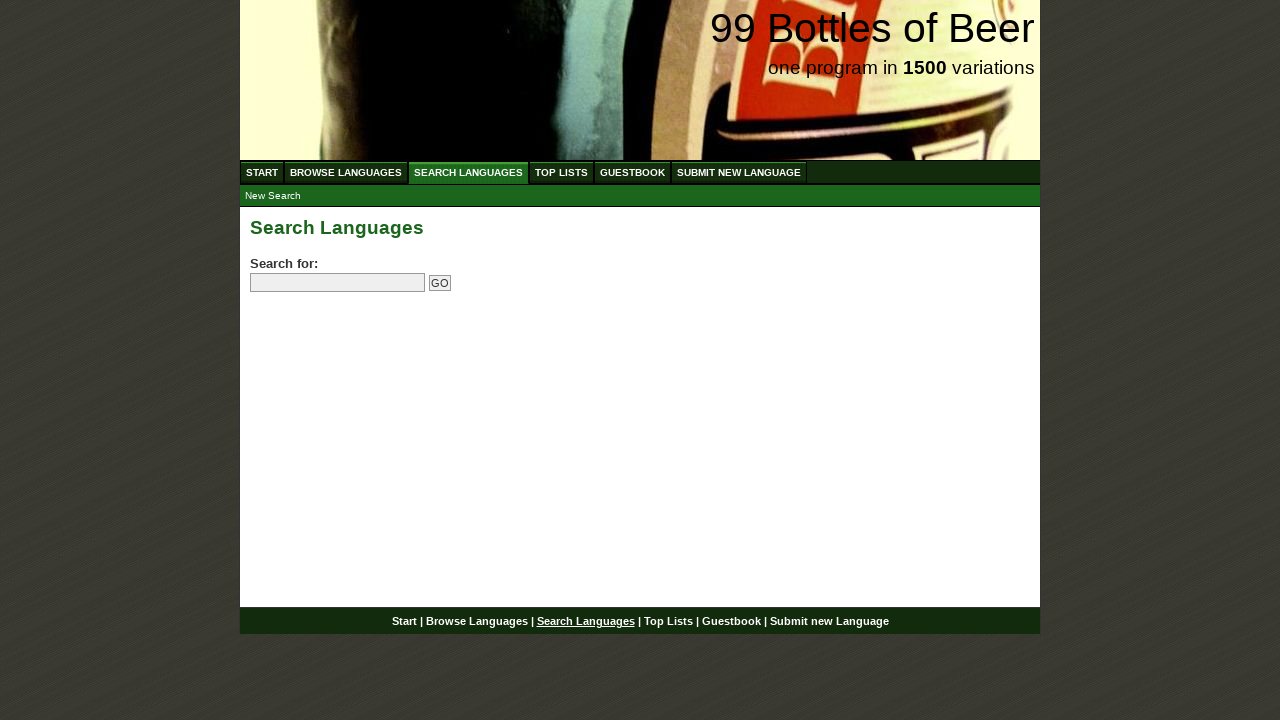

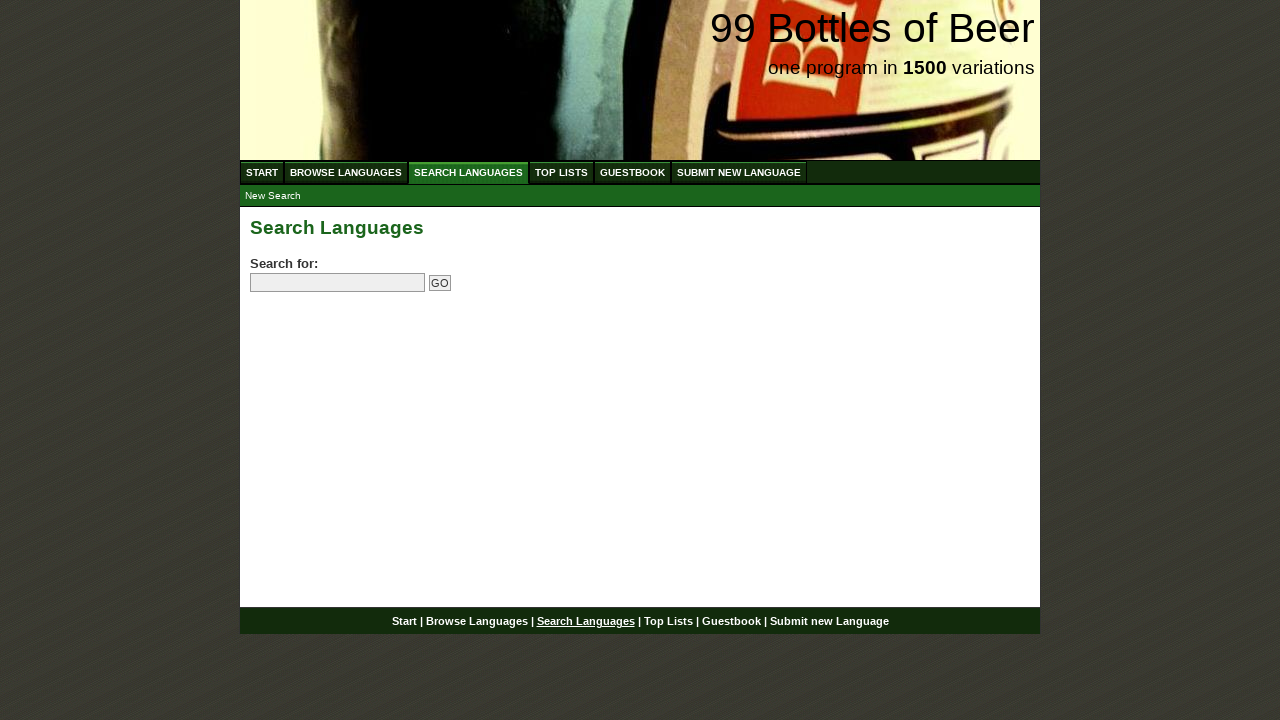